Tests JavaScript alert handling by clicking a button that triggers an alert, accepting the alert, and verifying the result message is displayed on the page.

Starting URL: http://the-internet.herokuapp.com/javascript_alerts

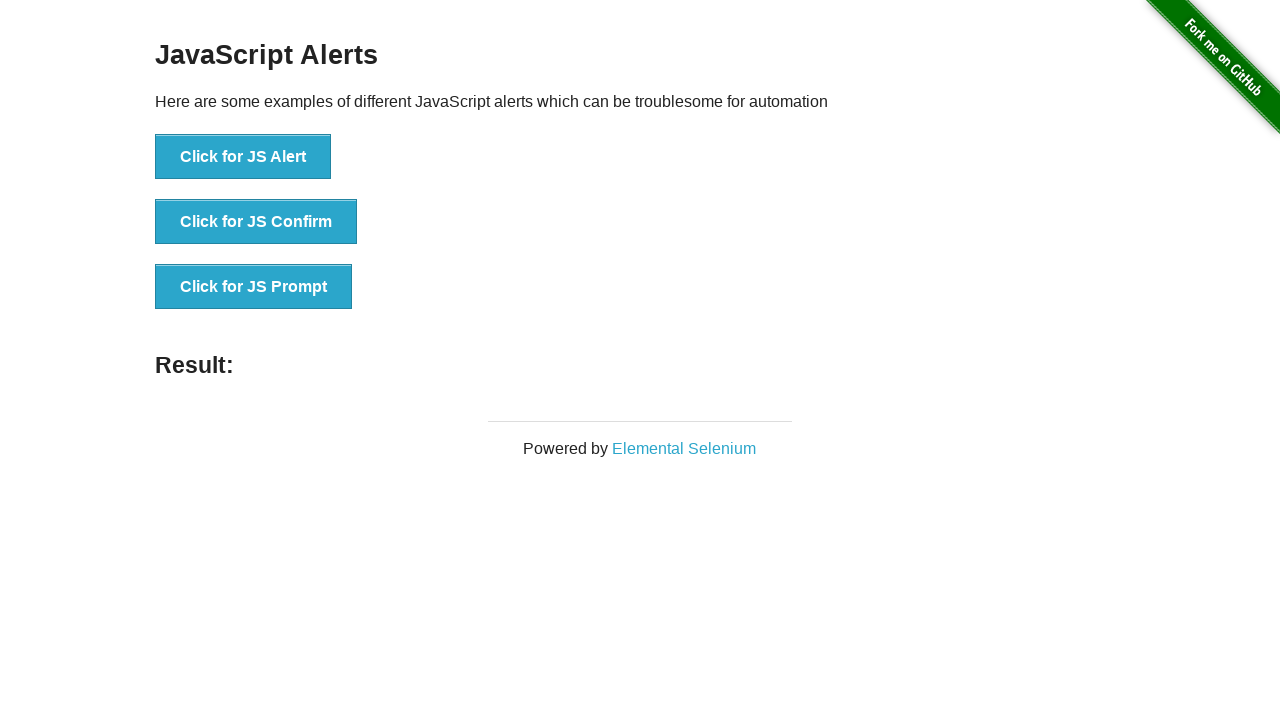

Set up dialog handler to accept JavaScript alerts
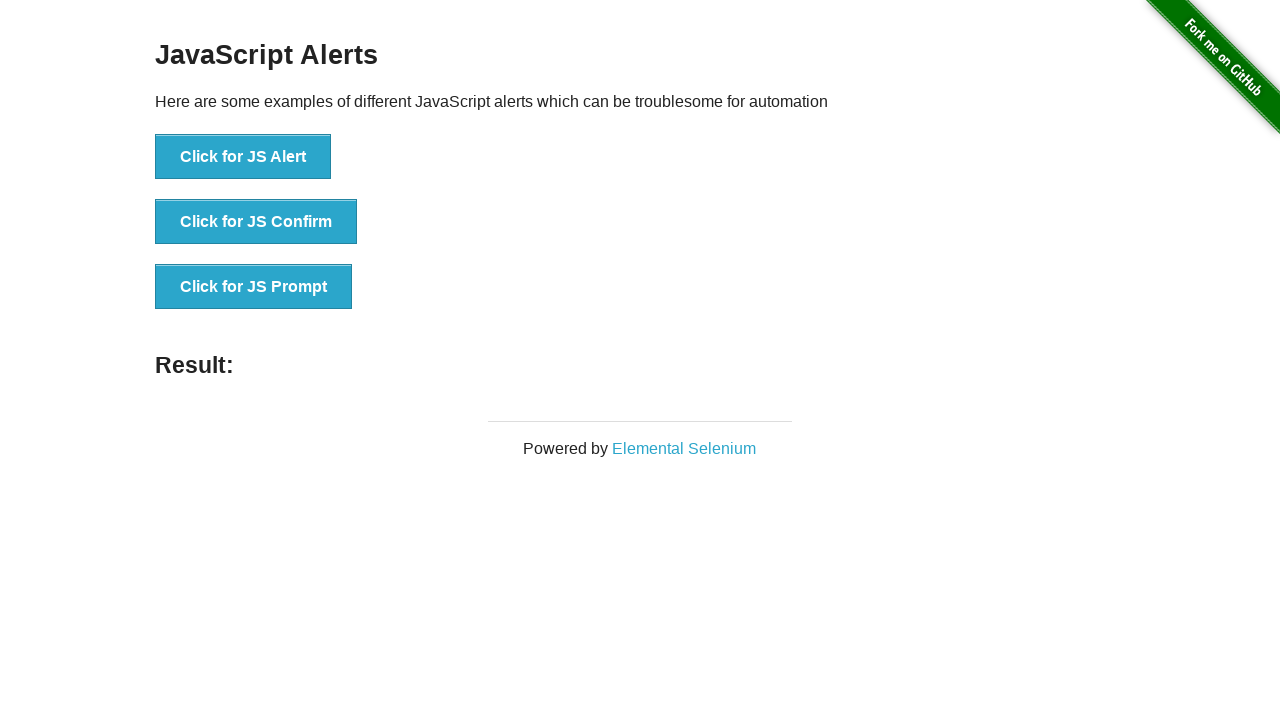

Clicked first button to trigger JavaScript alert at (243, 157) on ul > li:nth-child(1) > button
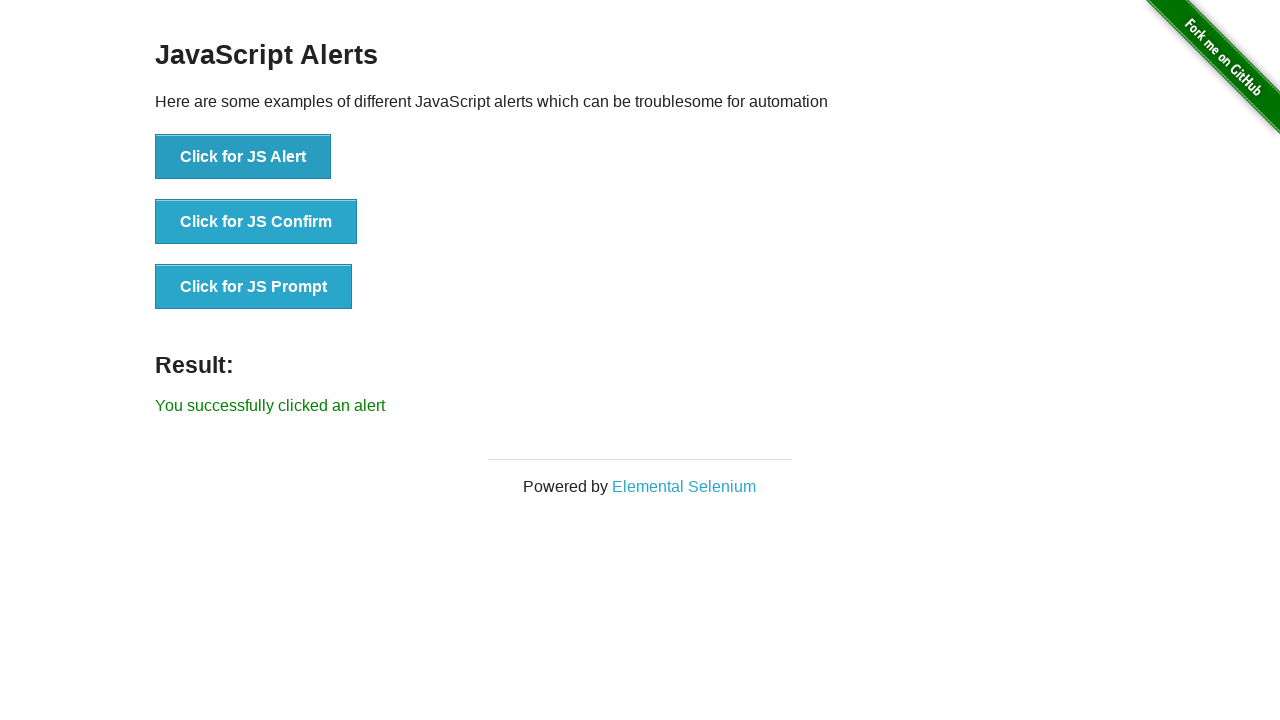

Alert was accepted and result element appeared
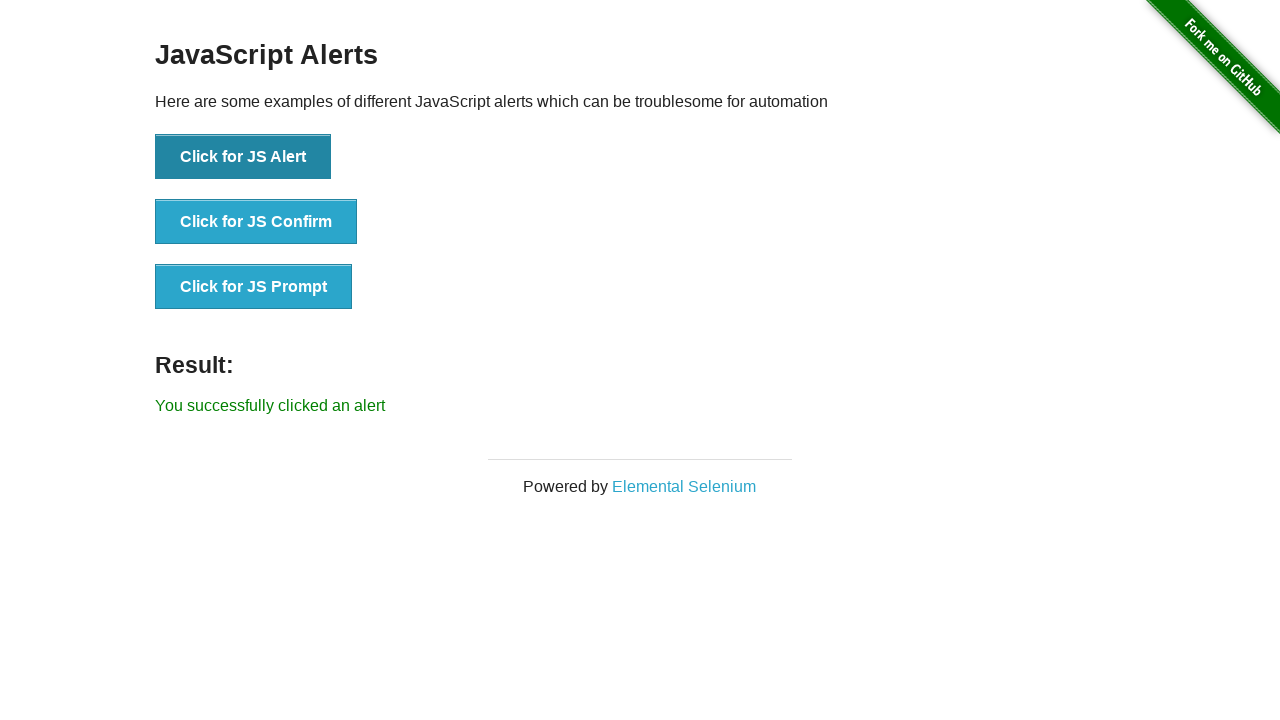

Retrieved result text from page
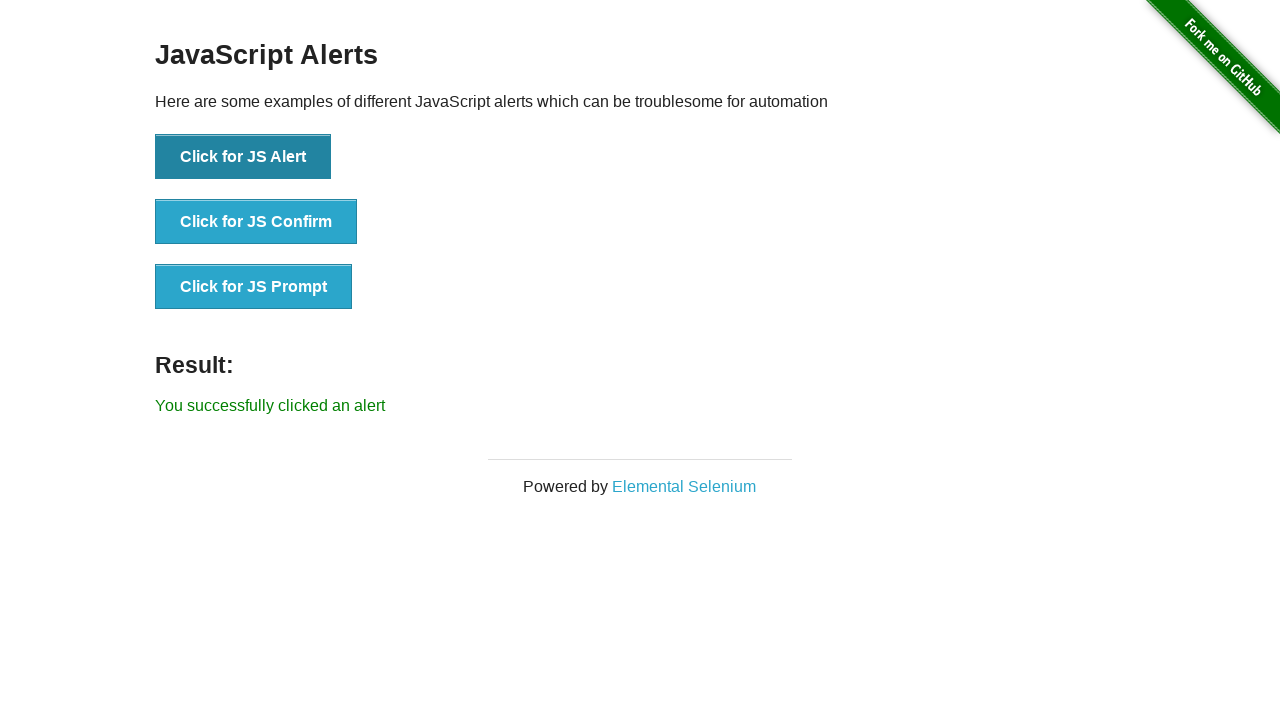

Verified result text matches expected message: 'You successfully clicked an alert'
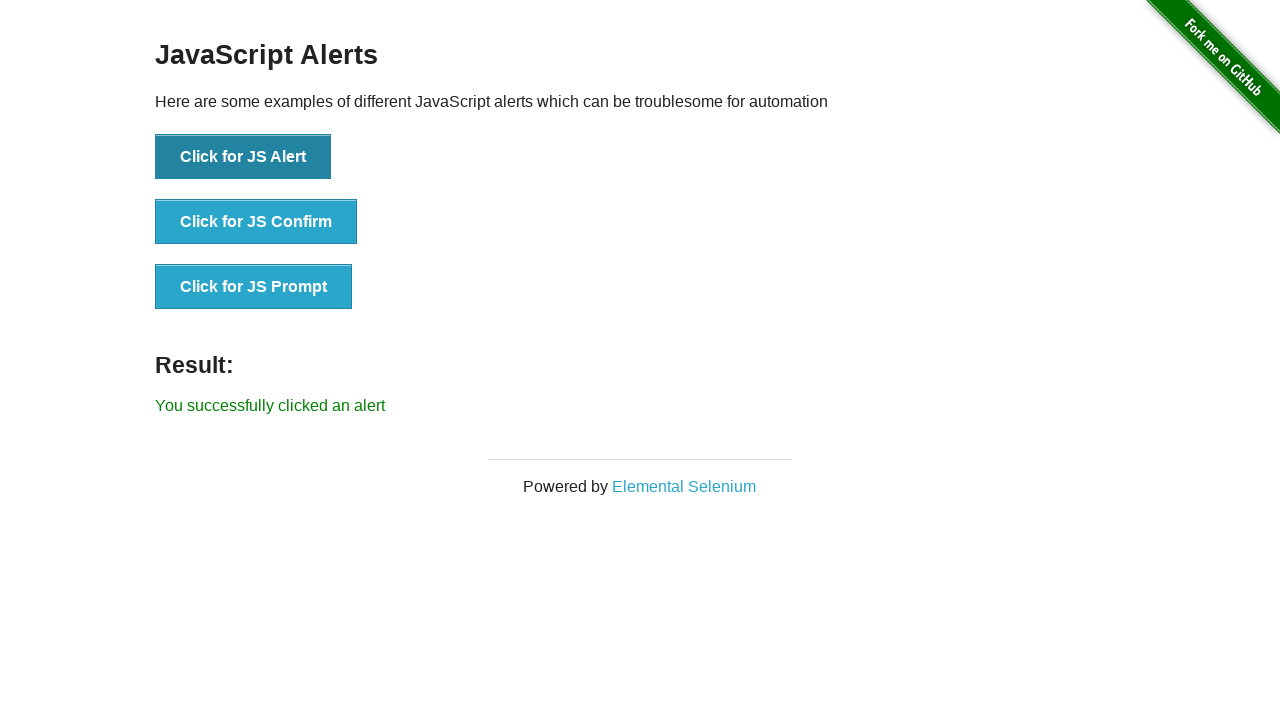

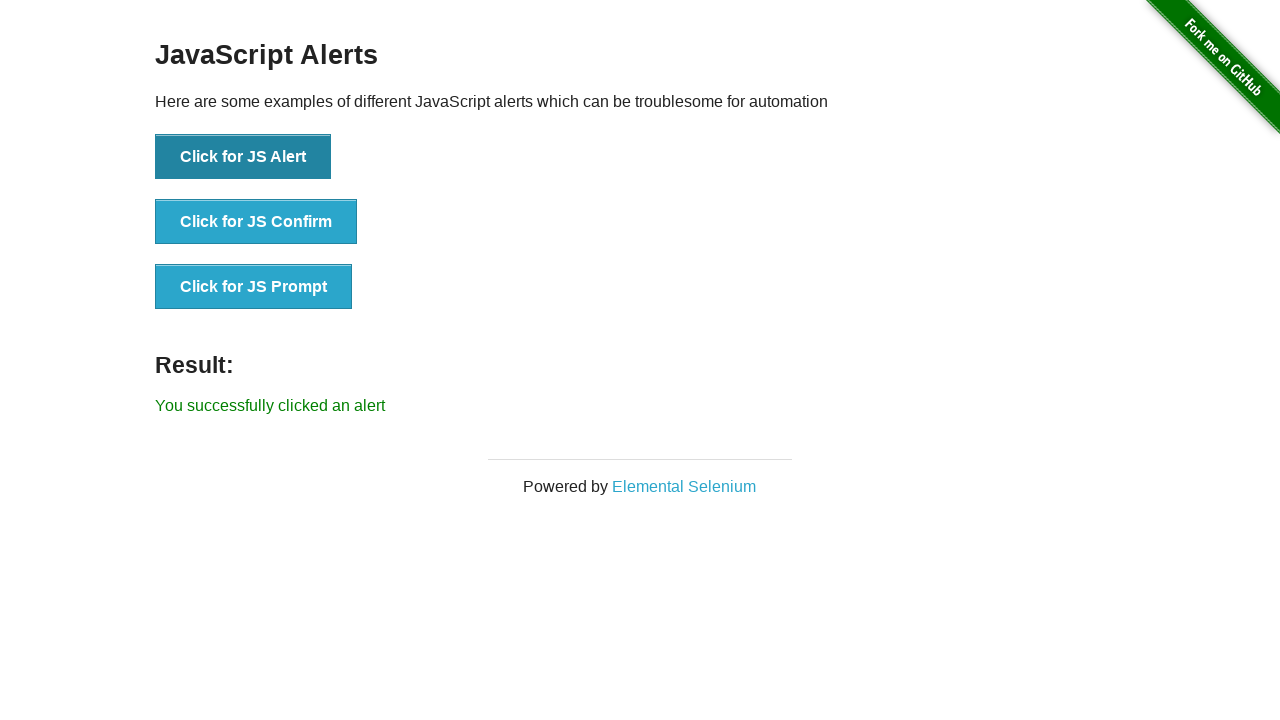